Tests the text box functionality on DemoQA website by clicking on Elements section, navigating to Text Box, filling in name, email, current address and permanent address fields, then submitting the form.

Starting URL: https://demoqa.com/

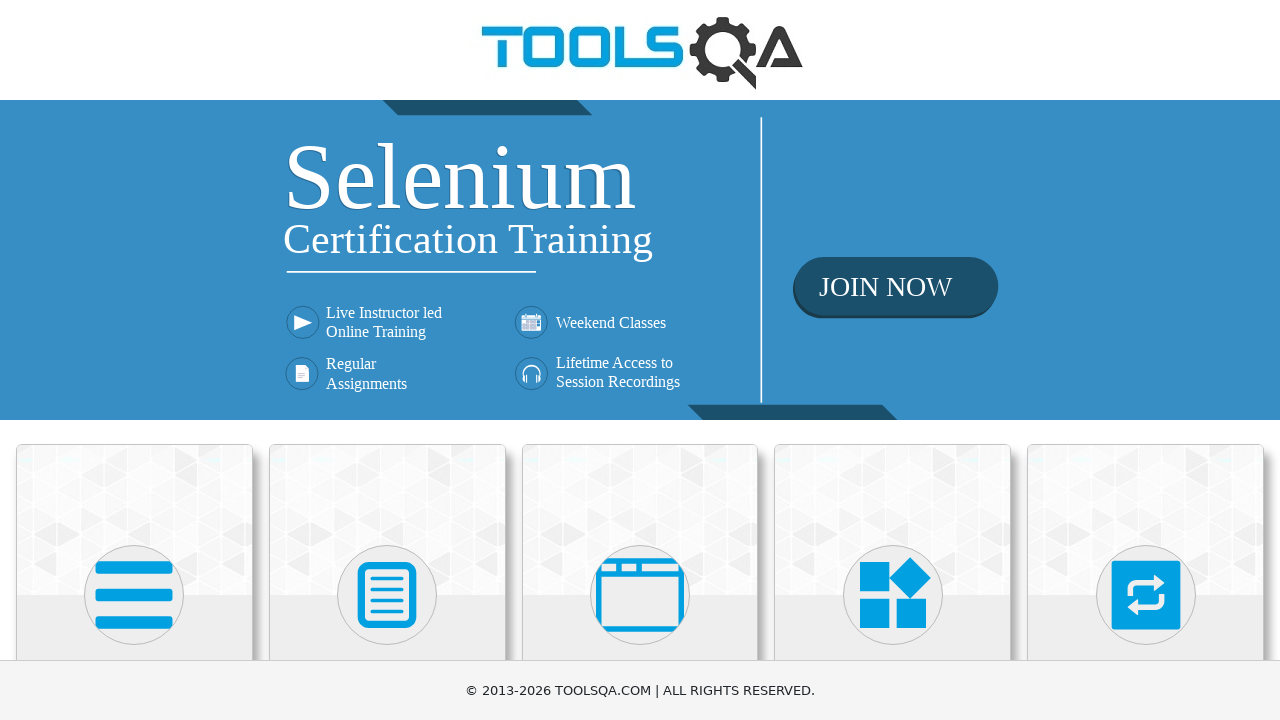

Clicked on Elements section at (134, 520) on div.card:has-text('Elements')
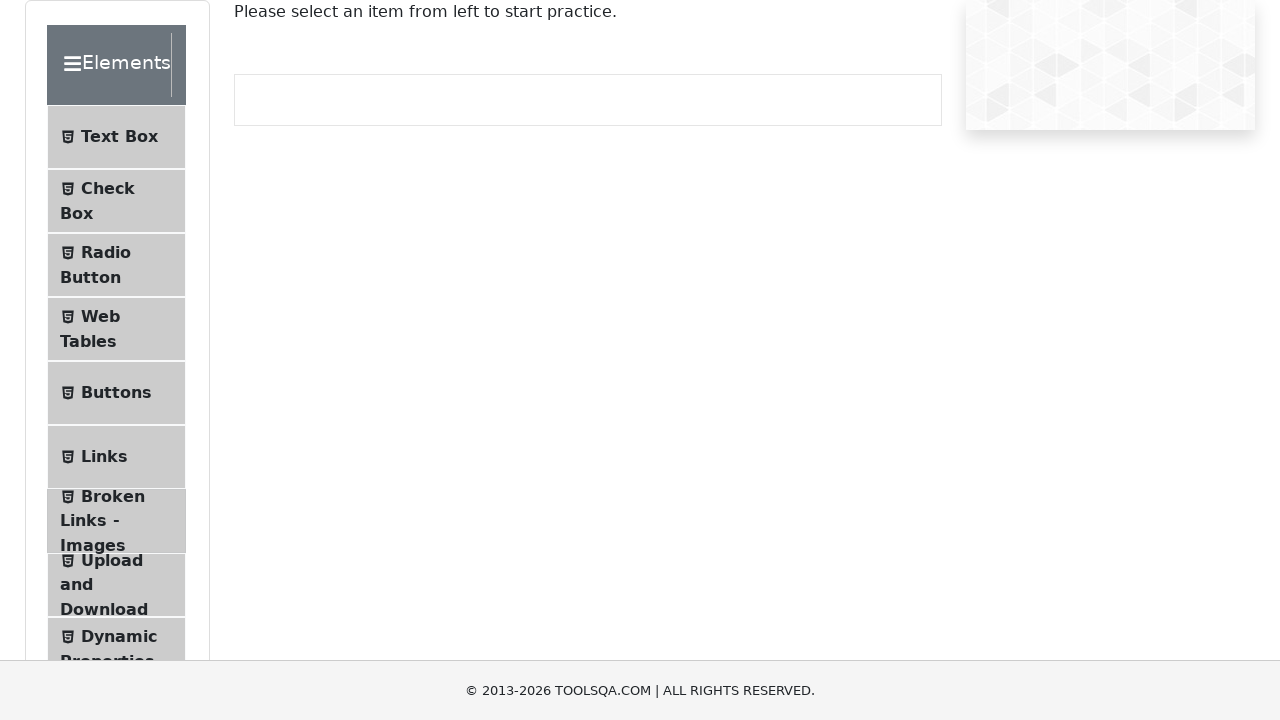

Clicked on Text Box menu item at (119, 137) on text=Text Box
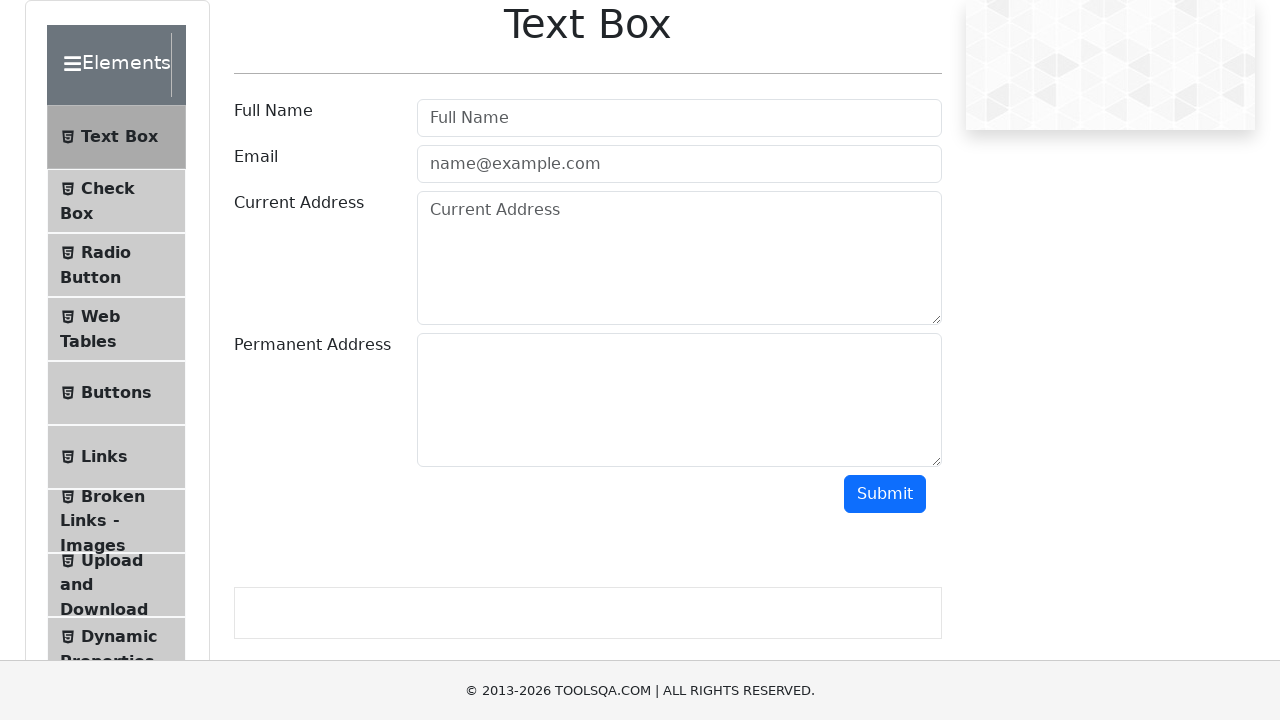

Entered 'John Smith' in the name field on #userName
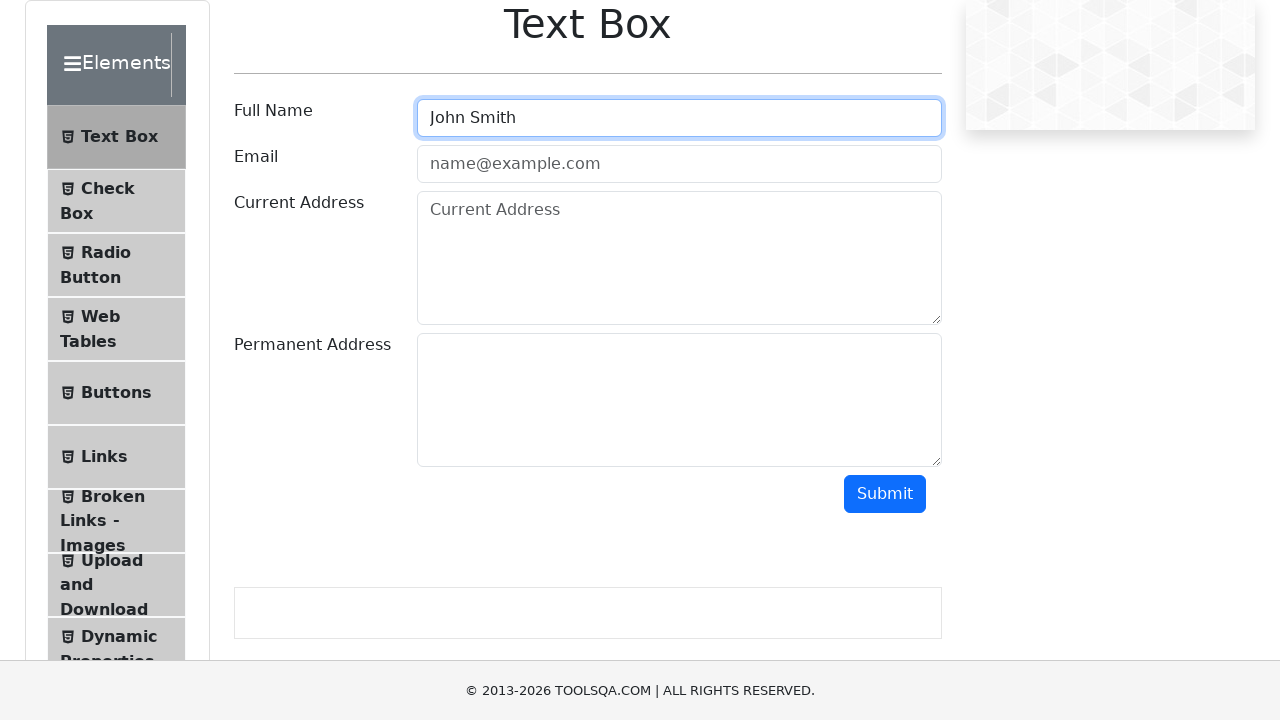

Entered 'johnsmith@example.com' in the email field on #userEmail
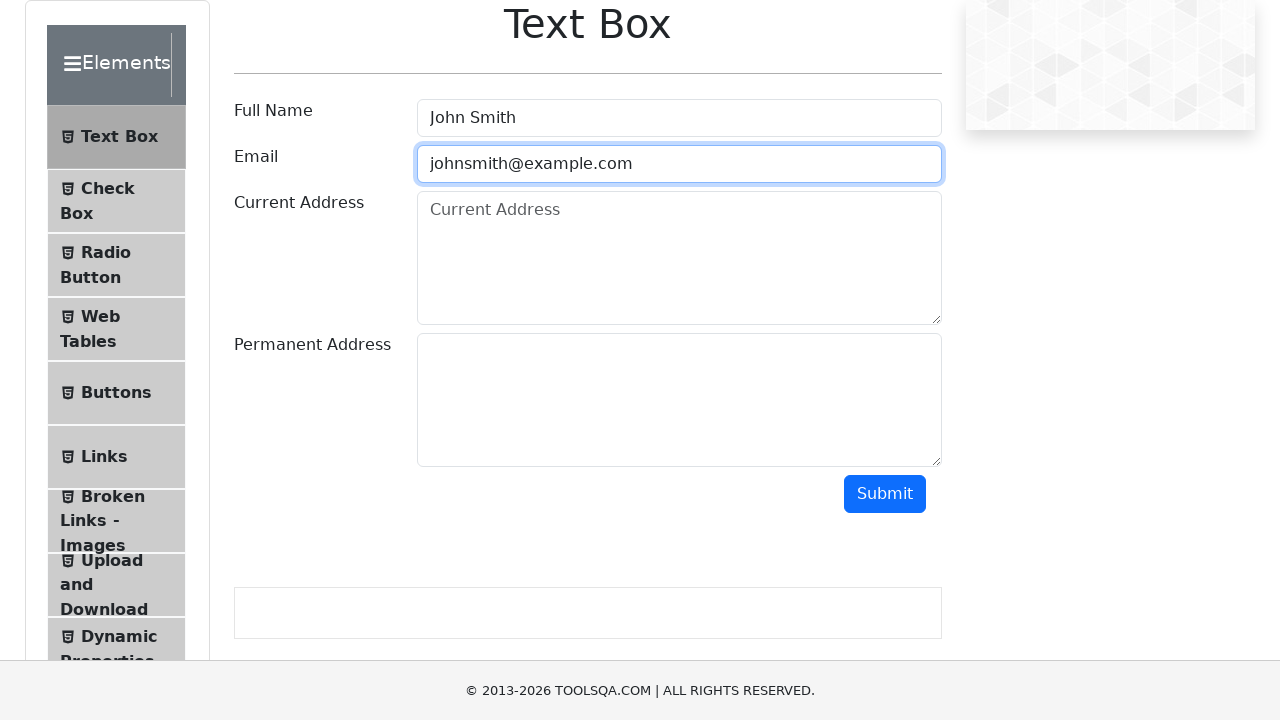

Entered '123 Main Street, New York, NY 10001' in the current address field on #currentAddress
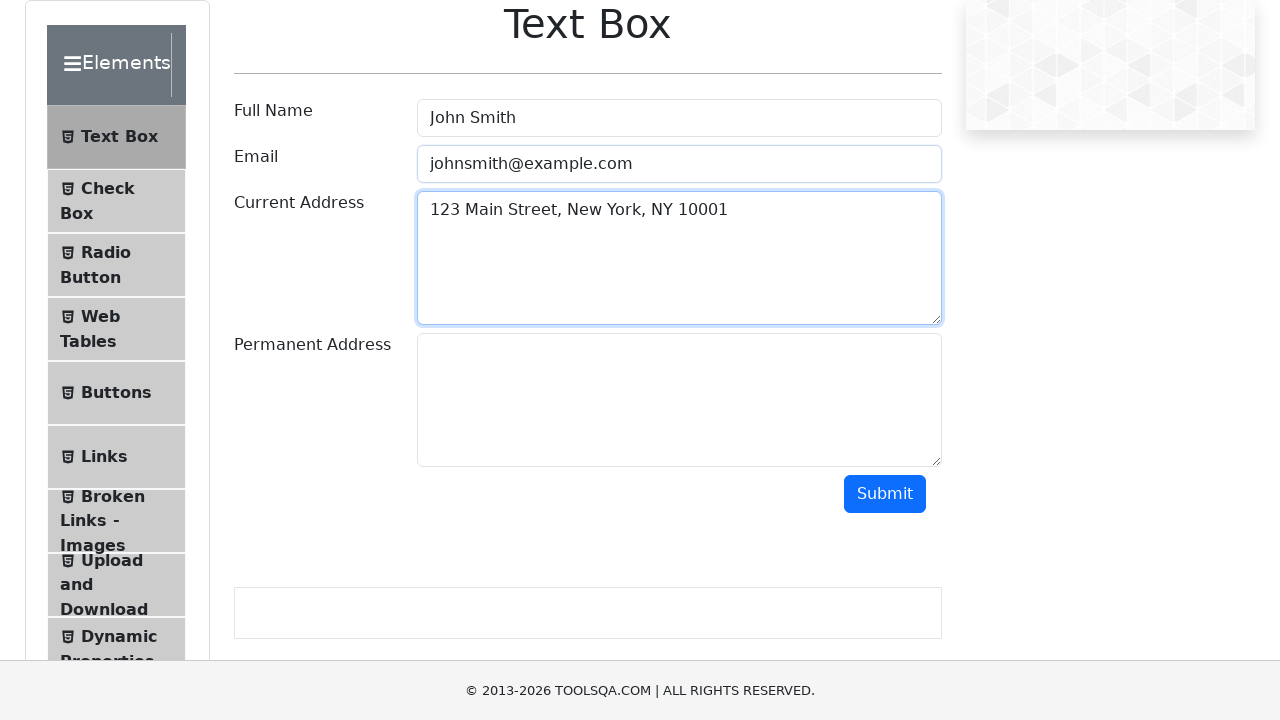

Entered '456 Oak Avenue, Los Angeles, CA 90001' in the permanent address field on #permanentAddress
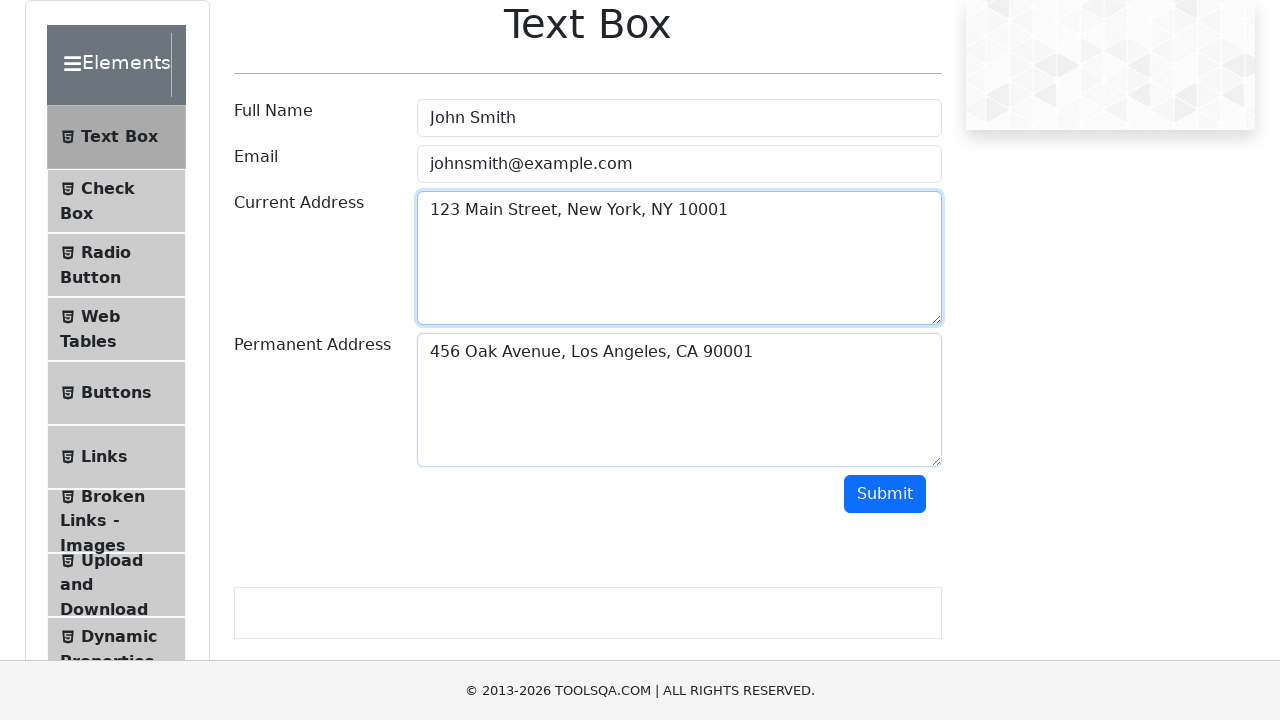

Clicked the submit button at (885, 494) on #submit
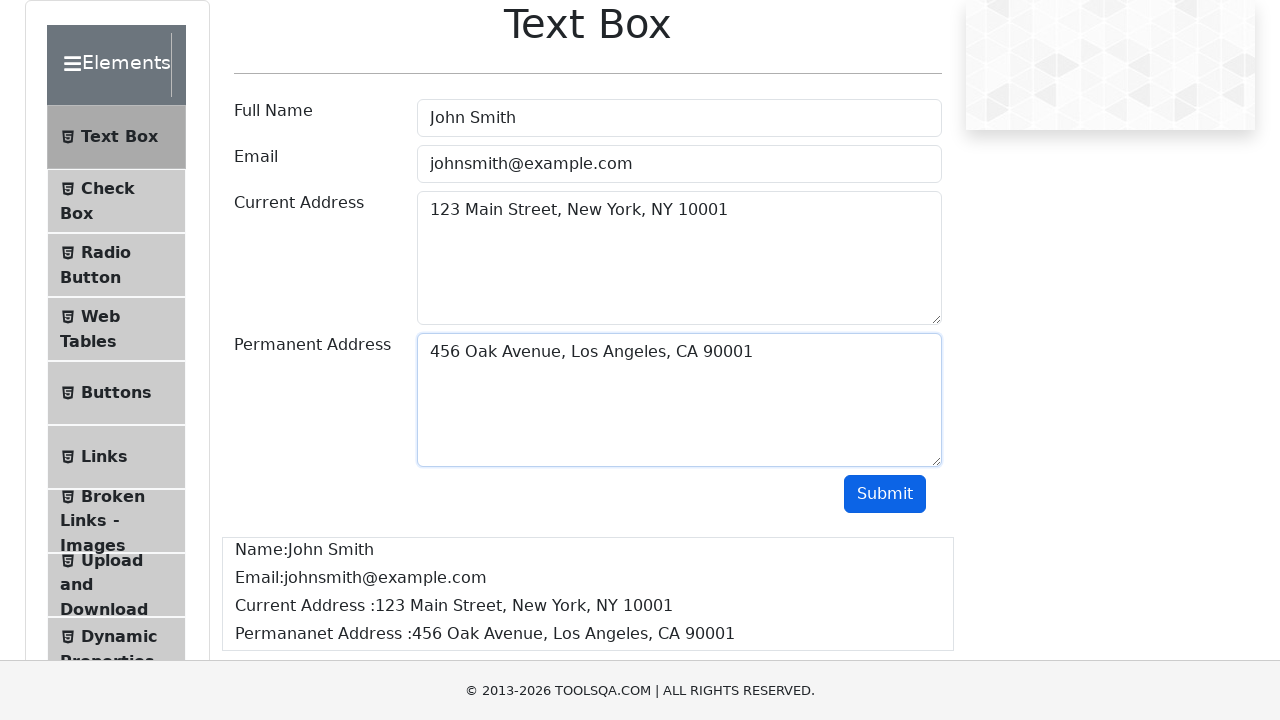

Form output displayed successfully
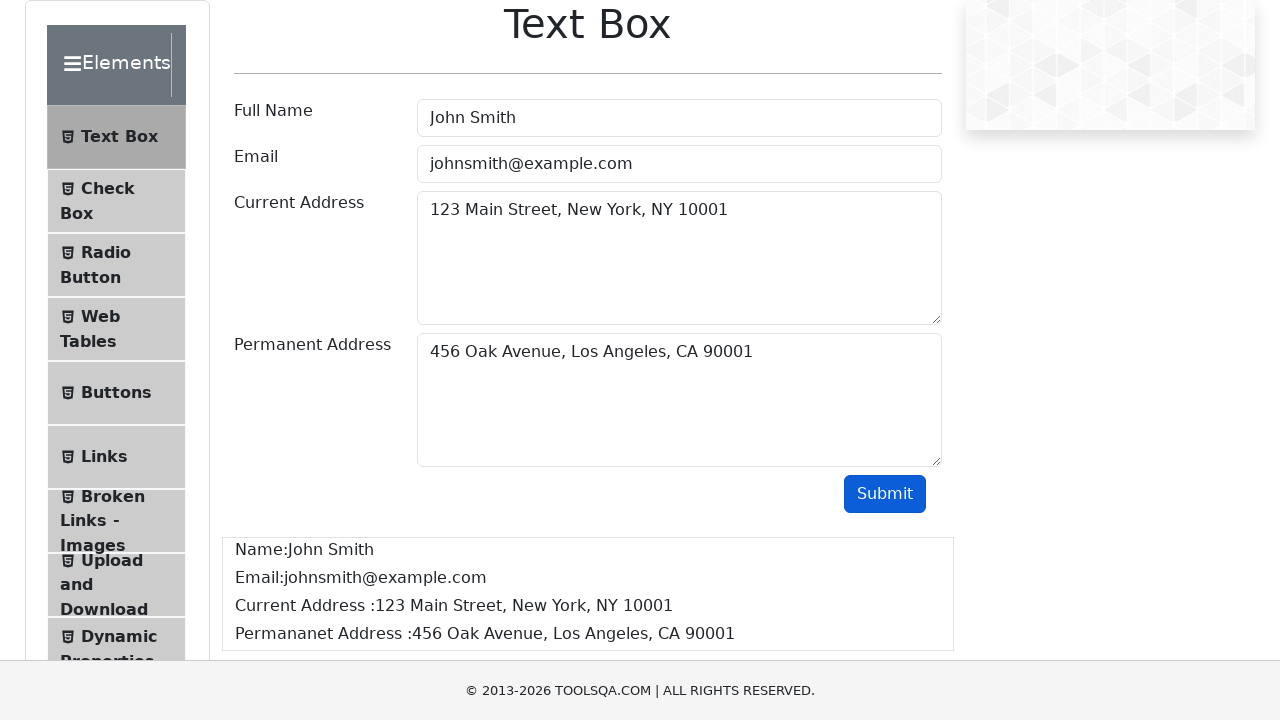

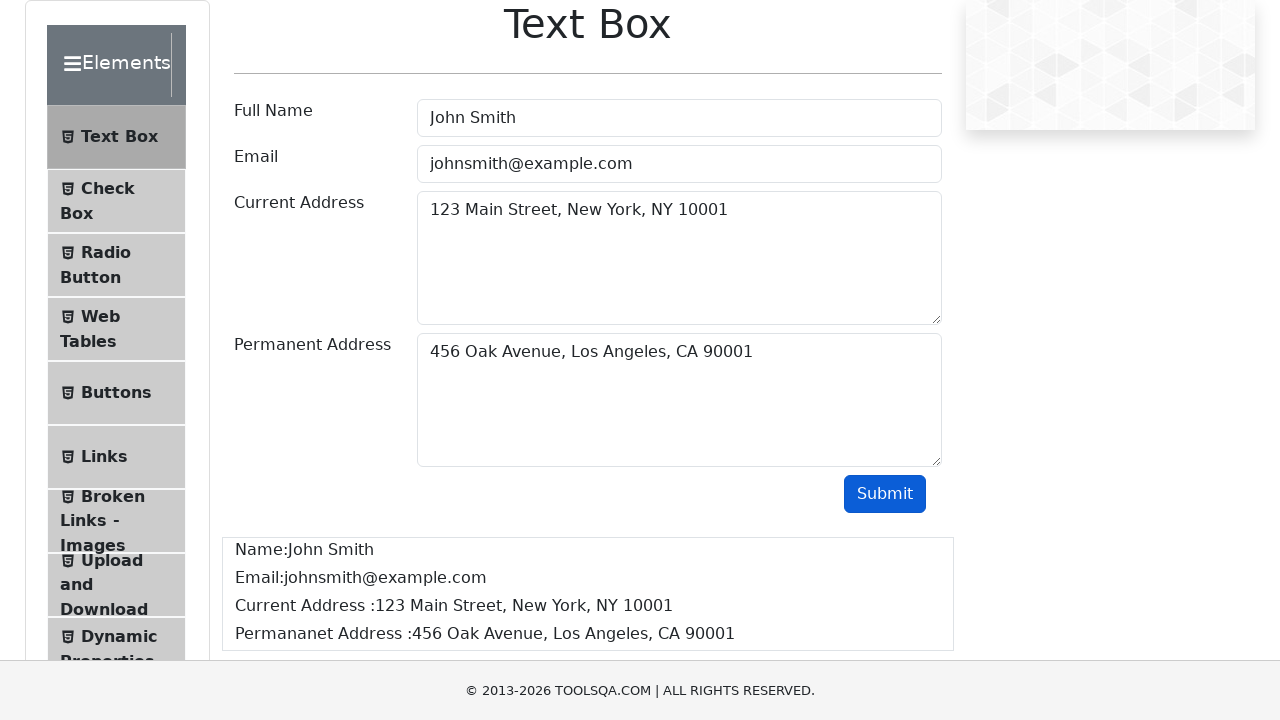